Navigates to a demo table page and counts the total number of rows in the employee manager table

Starting URL: http://automationbykrishna.com/#

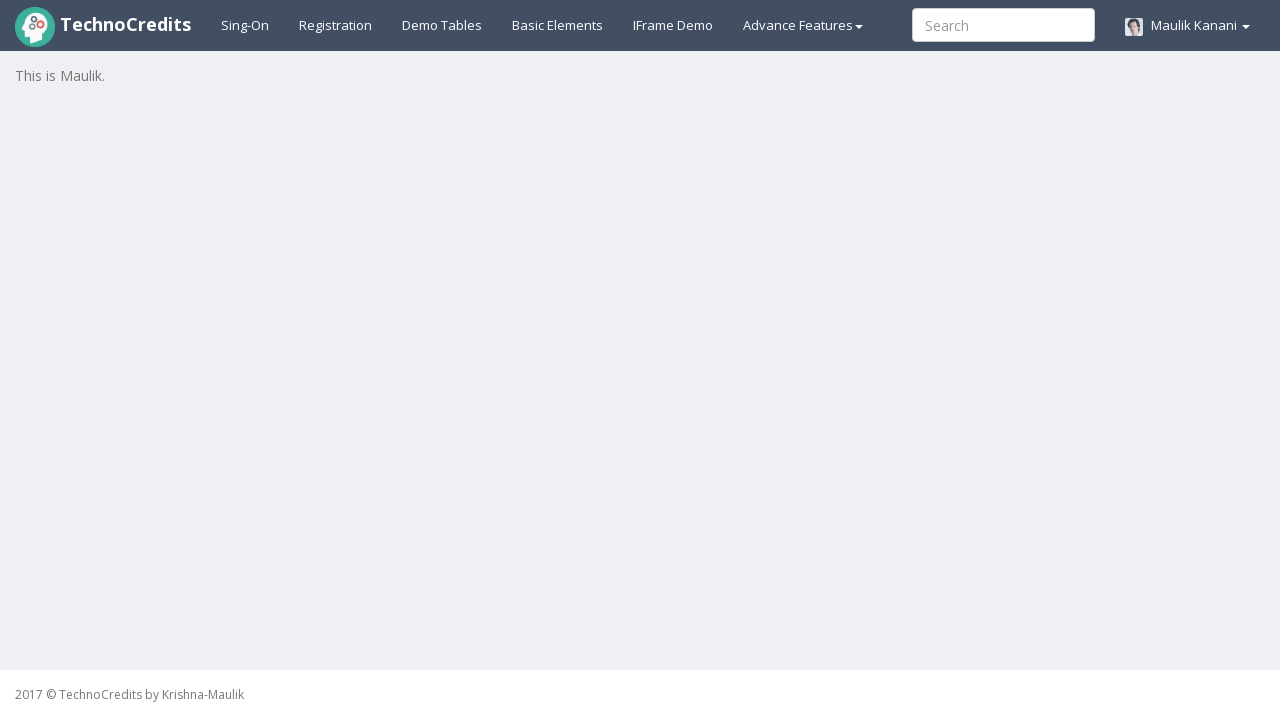

Clicked on the demo table link at (442, 25) on a#demotable
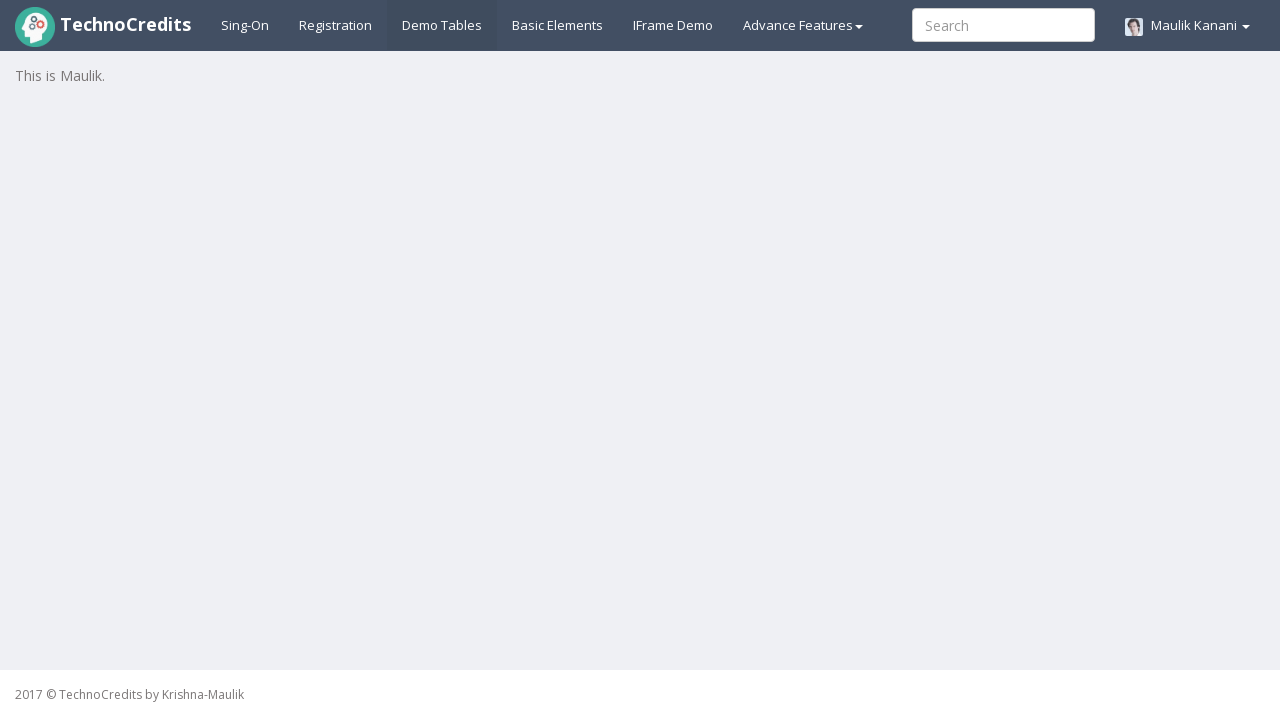

Waited for employee manager table rows to load
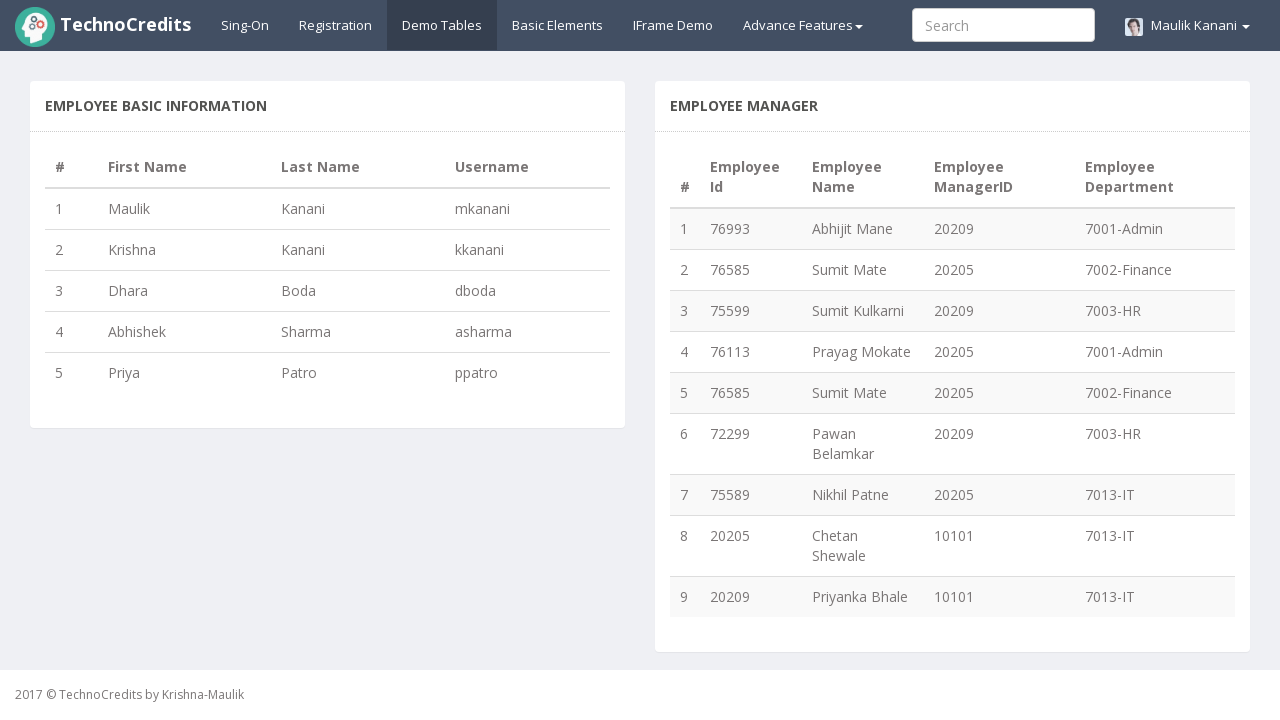

Retrieved all table rows - total count: 9
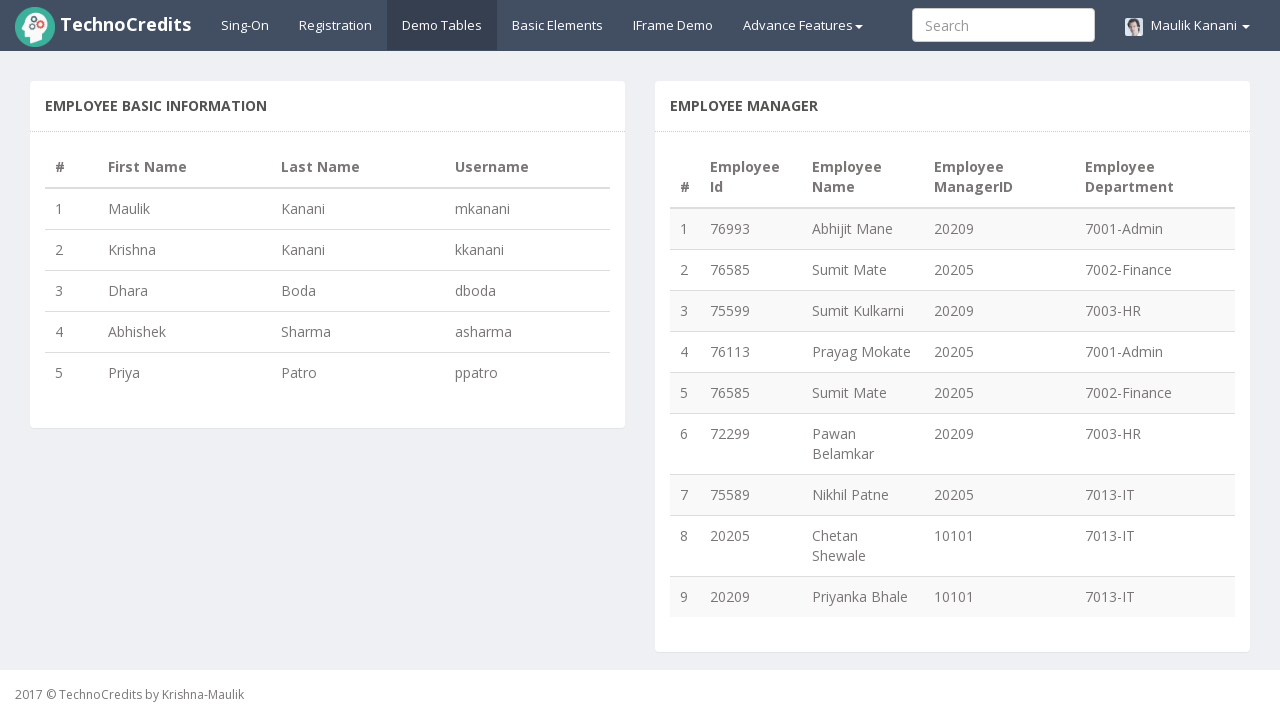

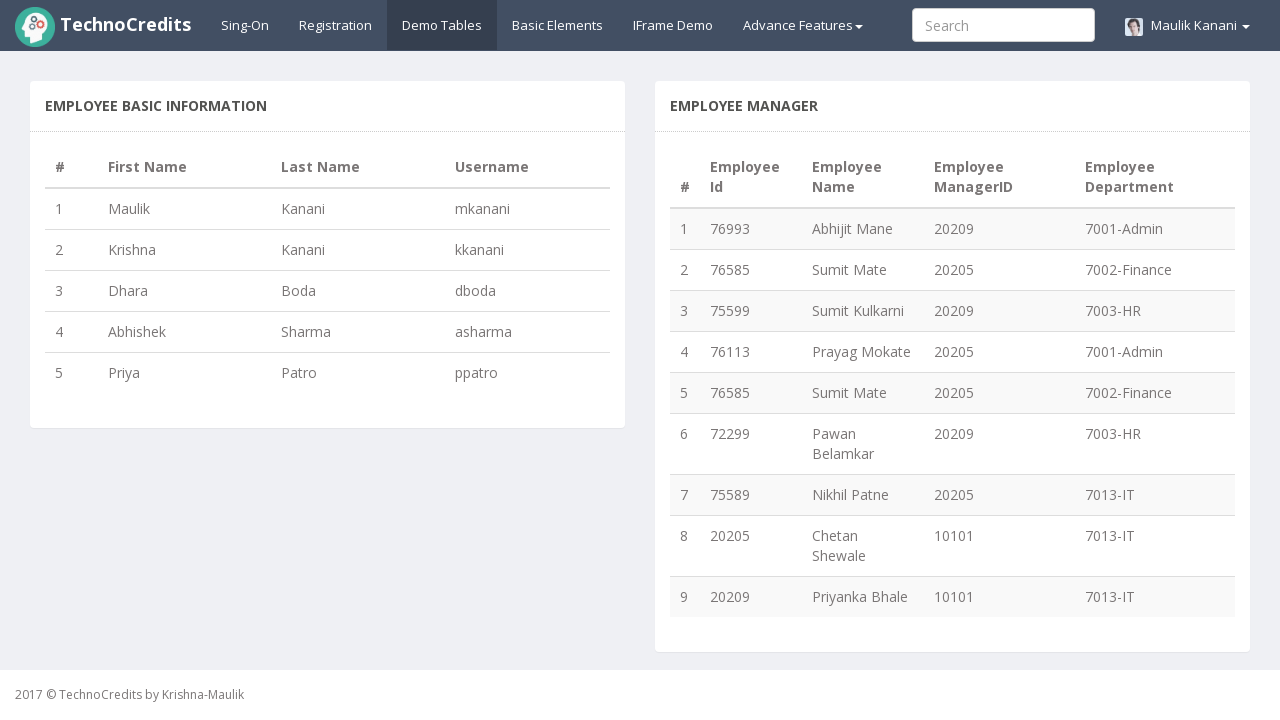